Navigates to the Blend.com website

Starting URL: https://www.blend.com

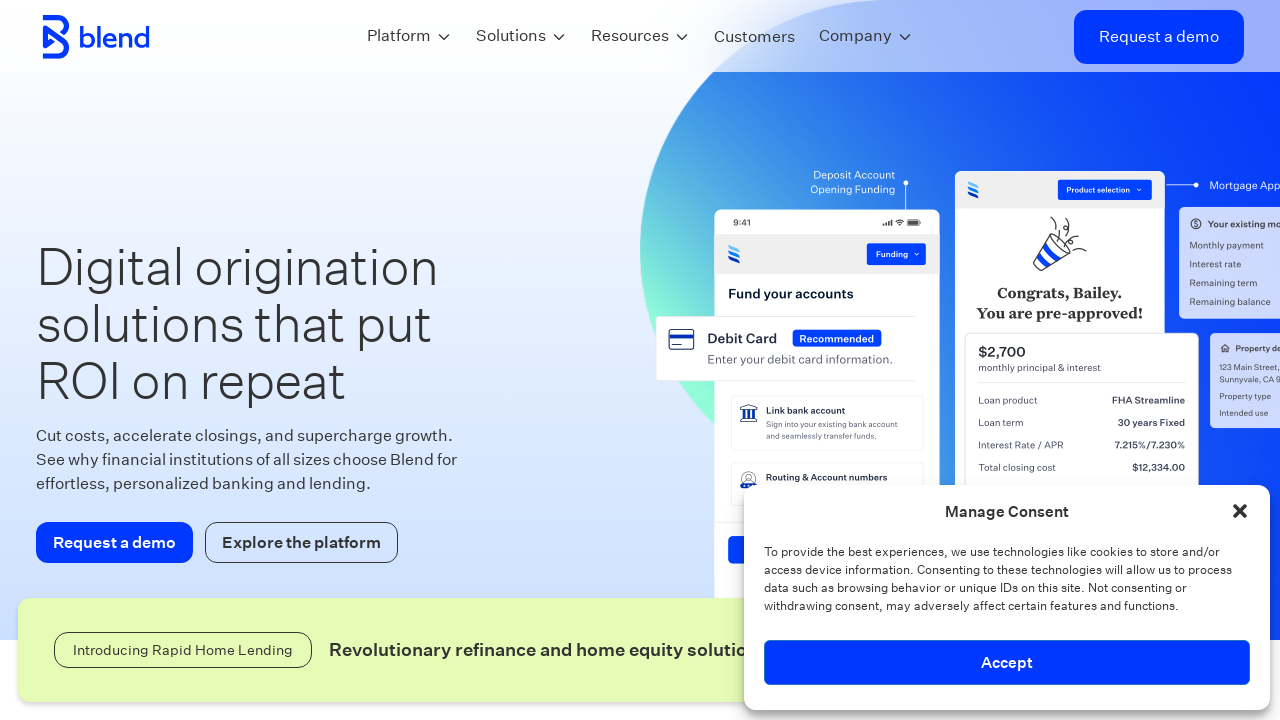

Navigated to https://www.blend.com and waited for network idle
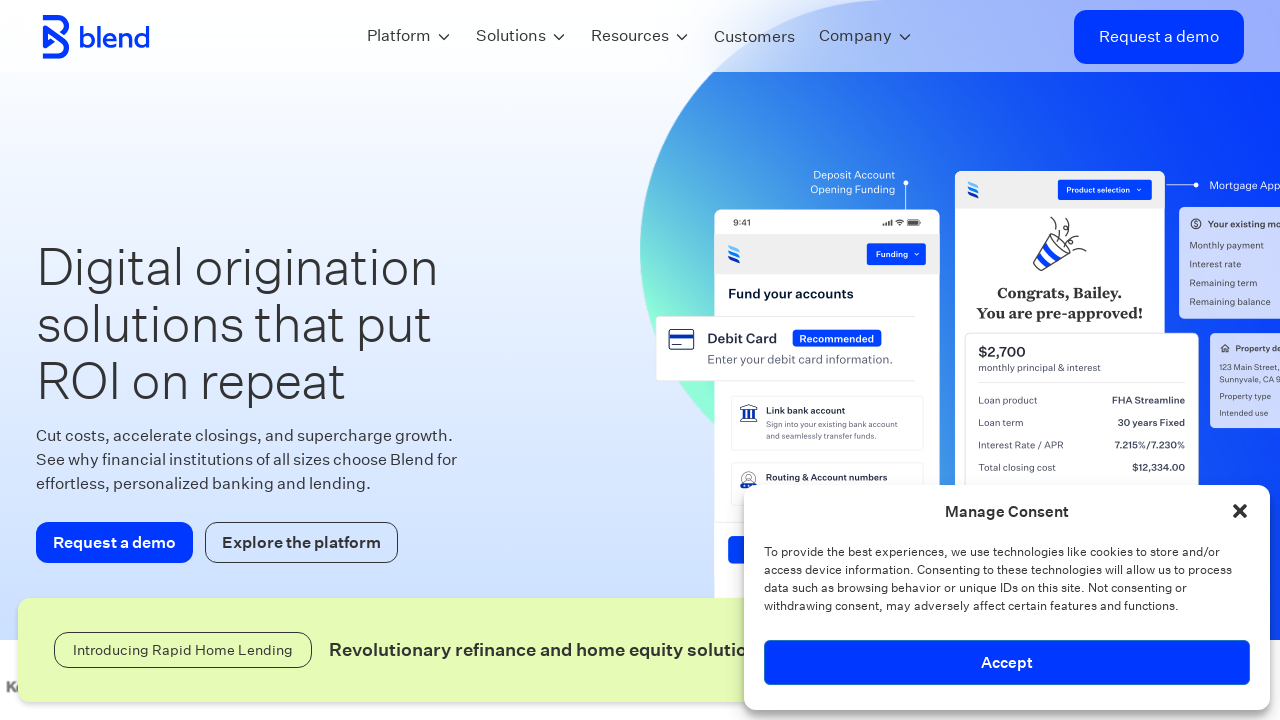

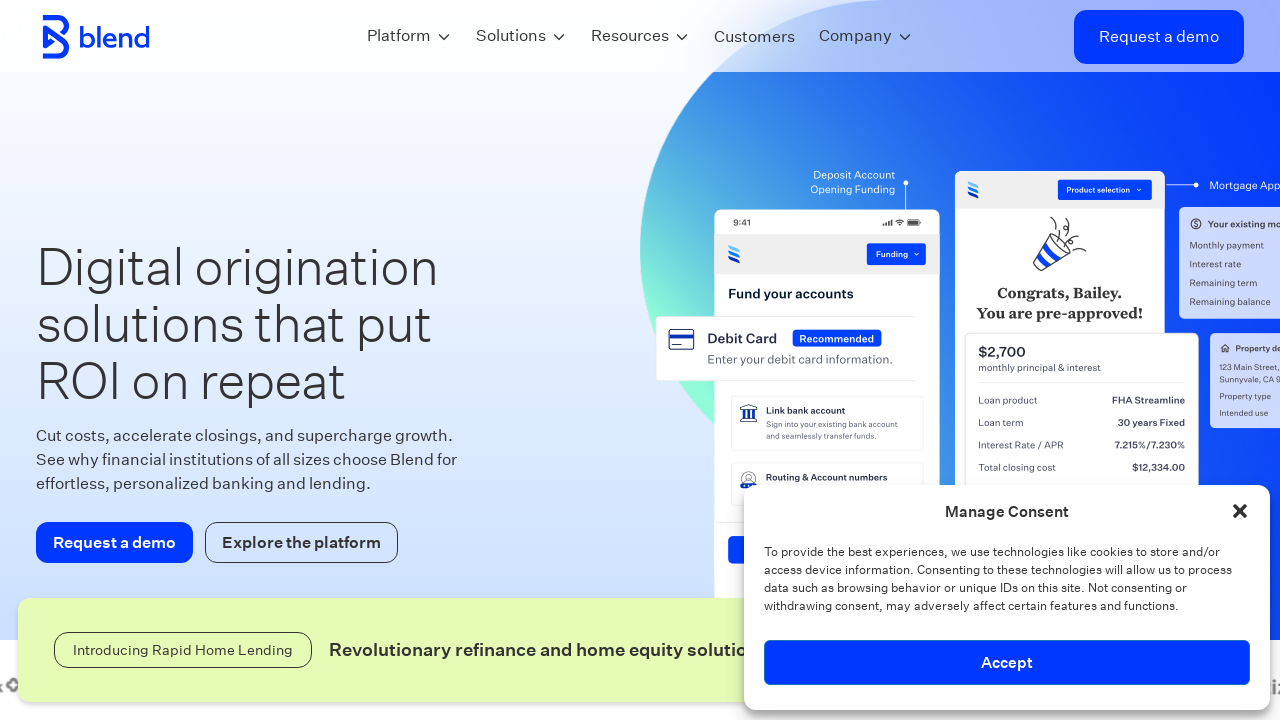